Tests table sorting functionality by clicking on a column header to sort, then navigates through pagination to find a specific item containing "Rice"

Starting URL: https://rahulshettyacademy.com/seleniumPractise/#/offers

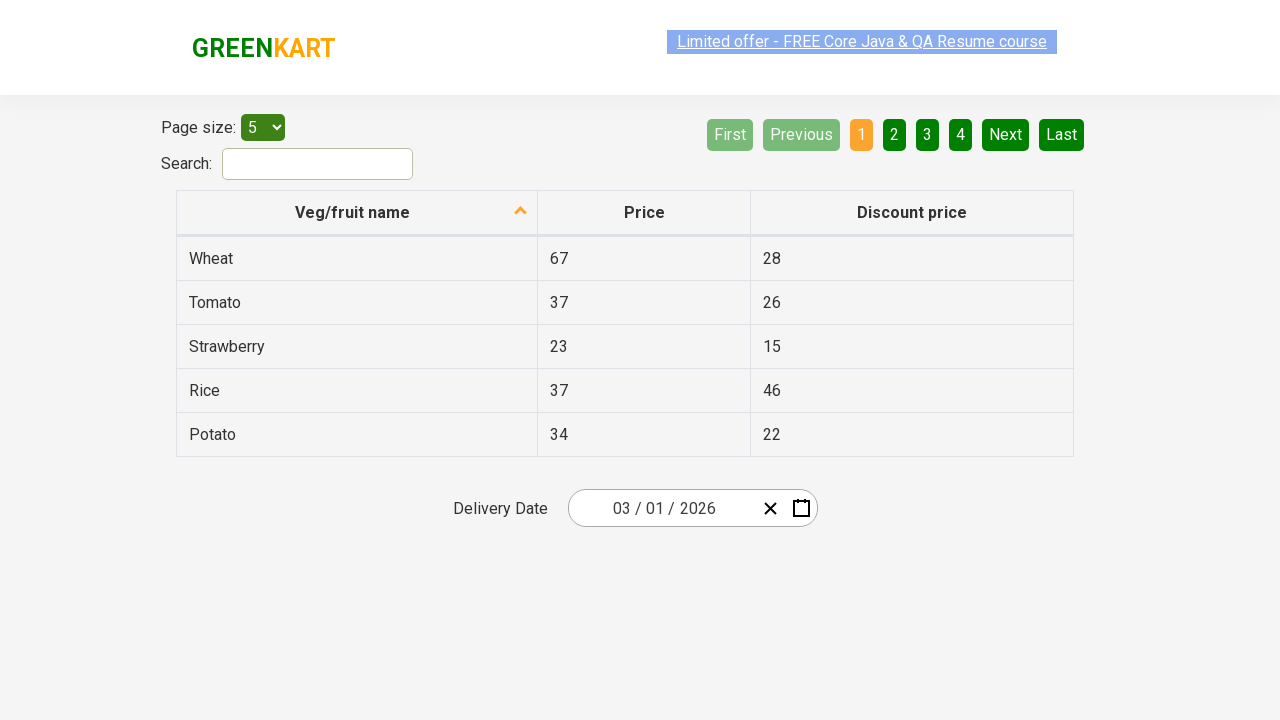

Waited for table header to load
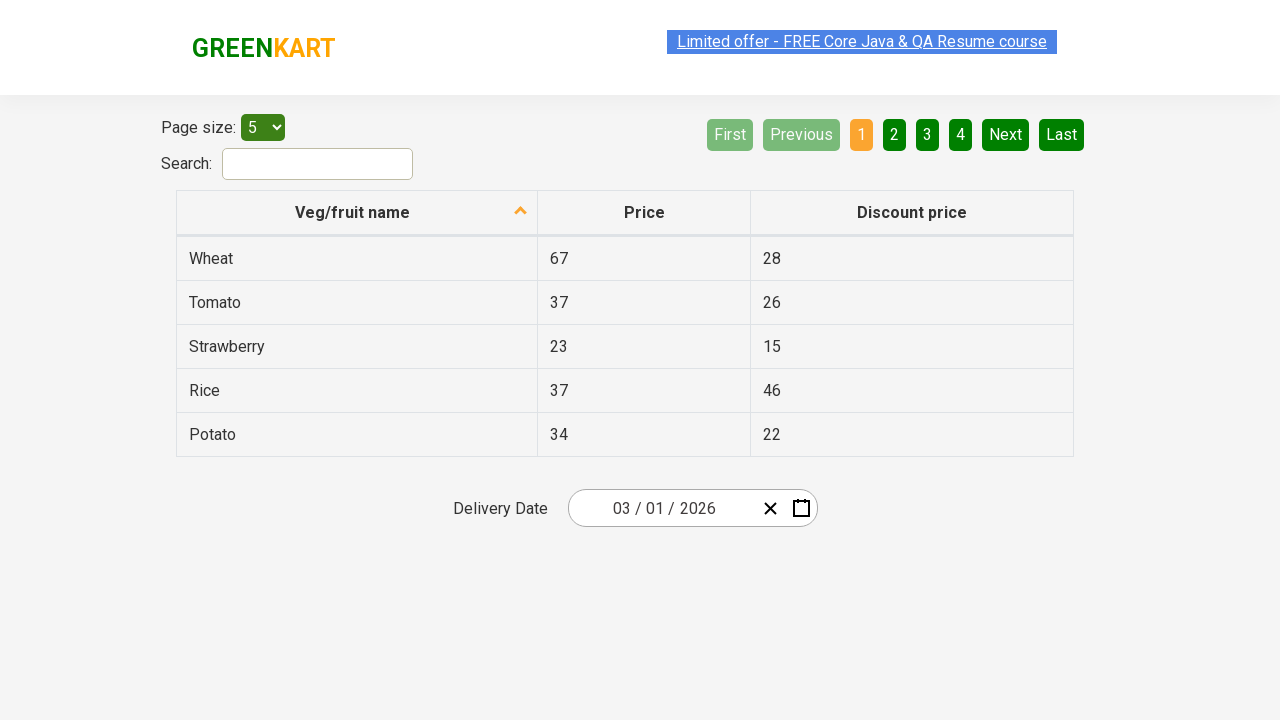

Clicked first column header to sort table at (357, 213) on xpath=//tr/th[1]
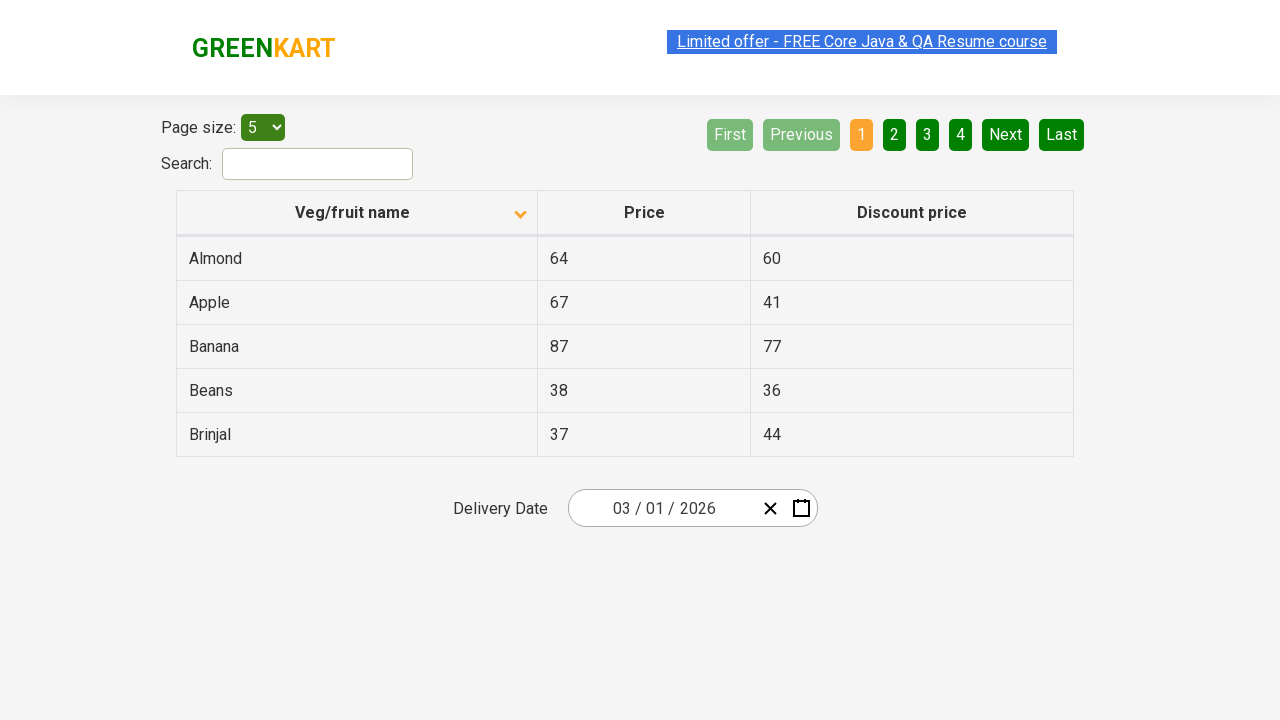

Waited for table rows to load after sorting
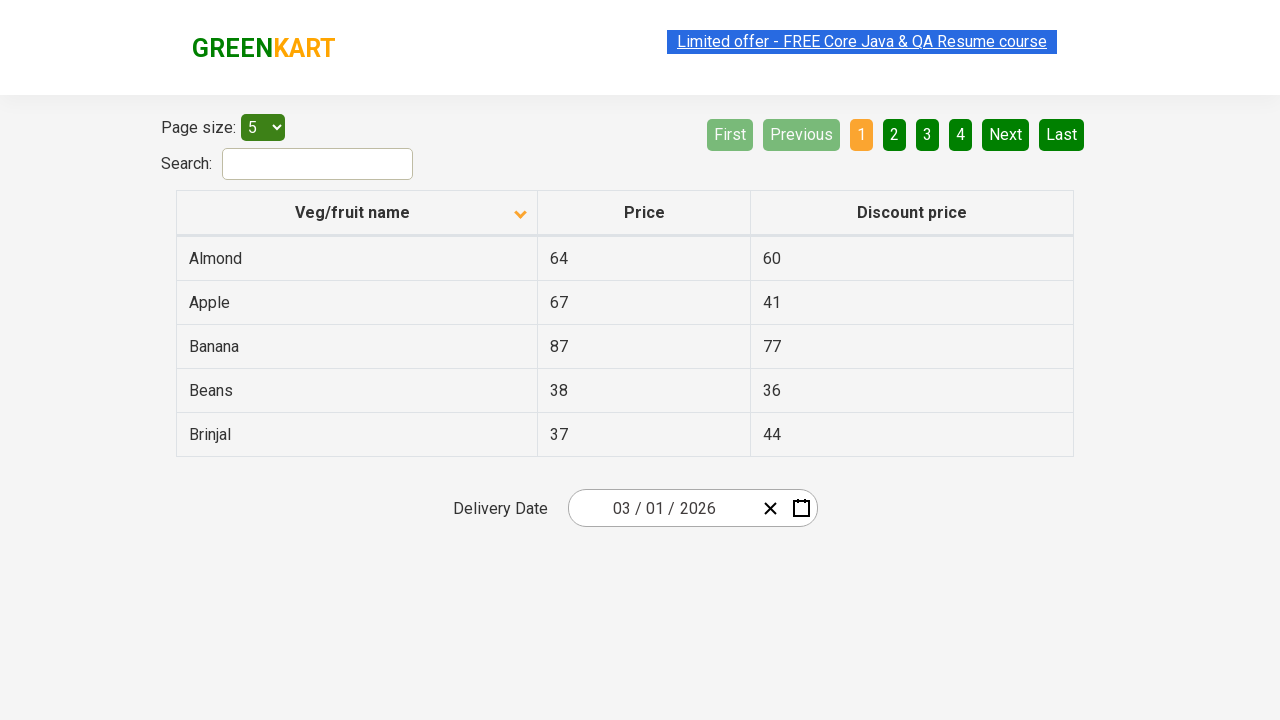

Retrieved all items from first column
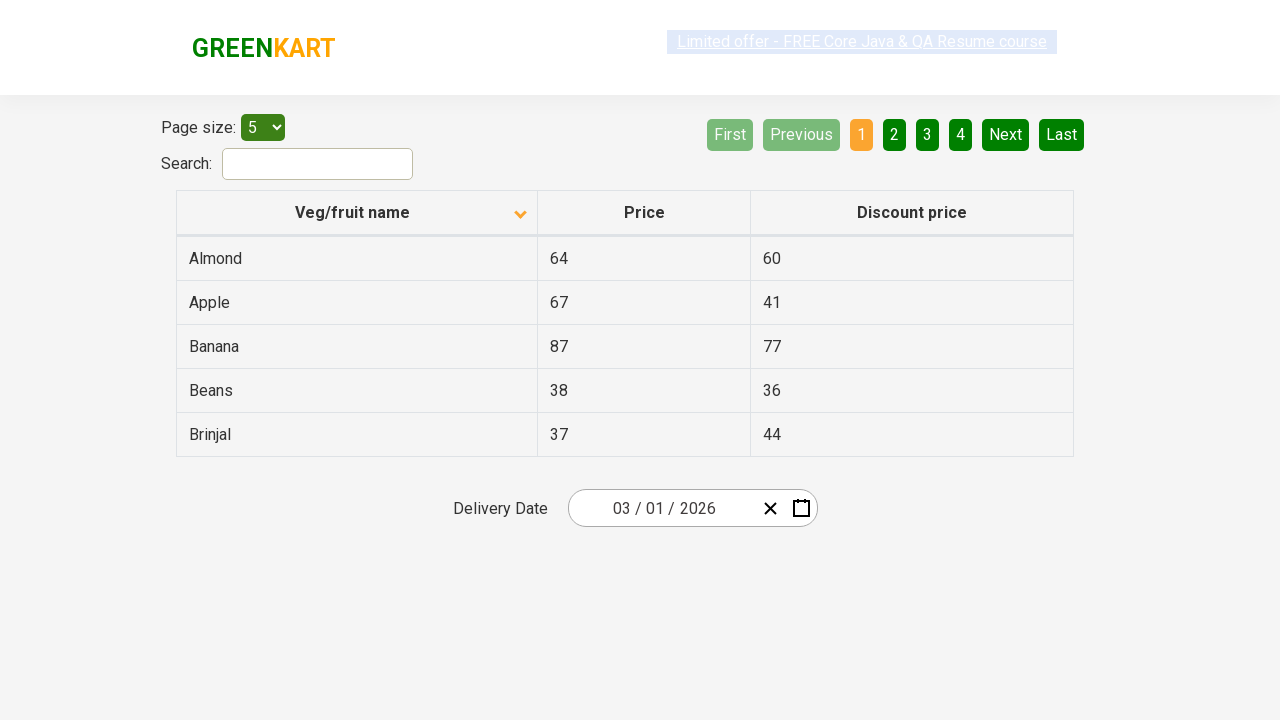

Created sorted copy of items for verification
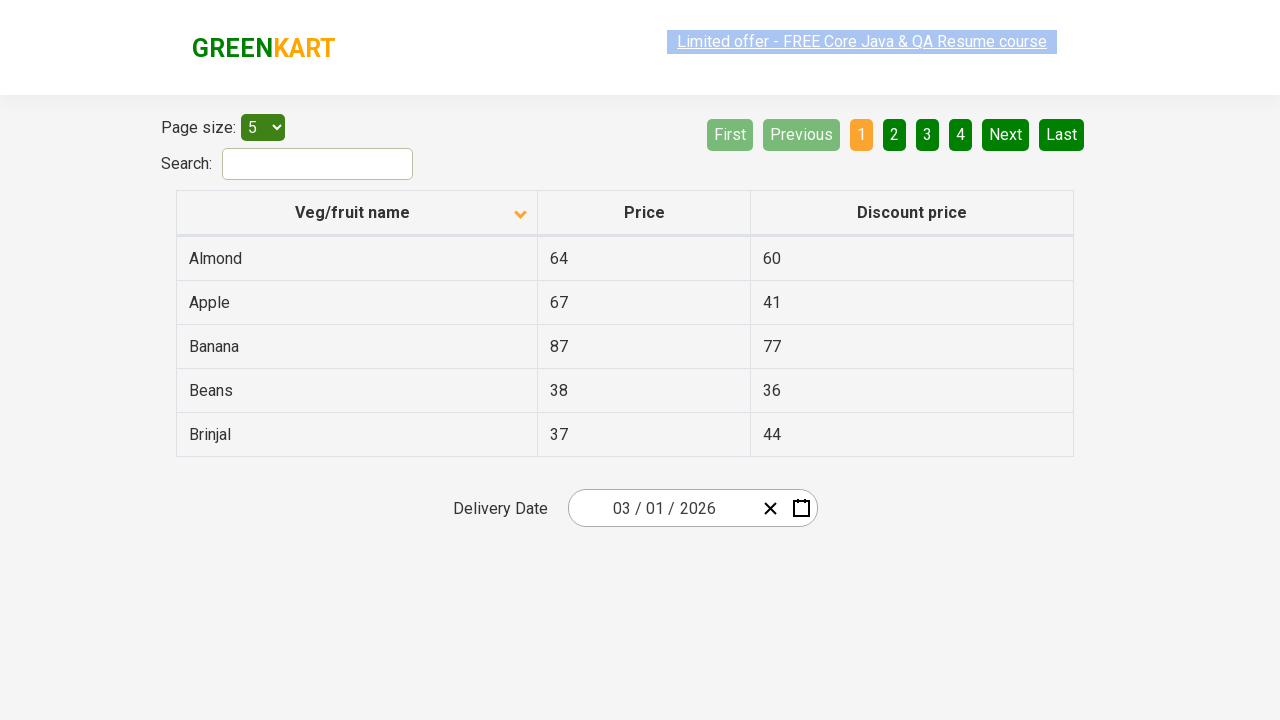

Verified table is sorted correctly
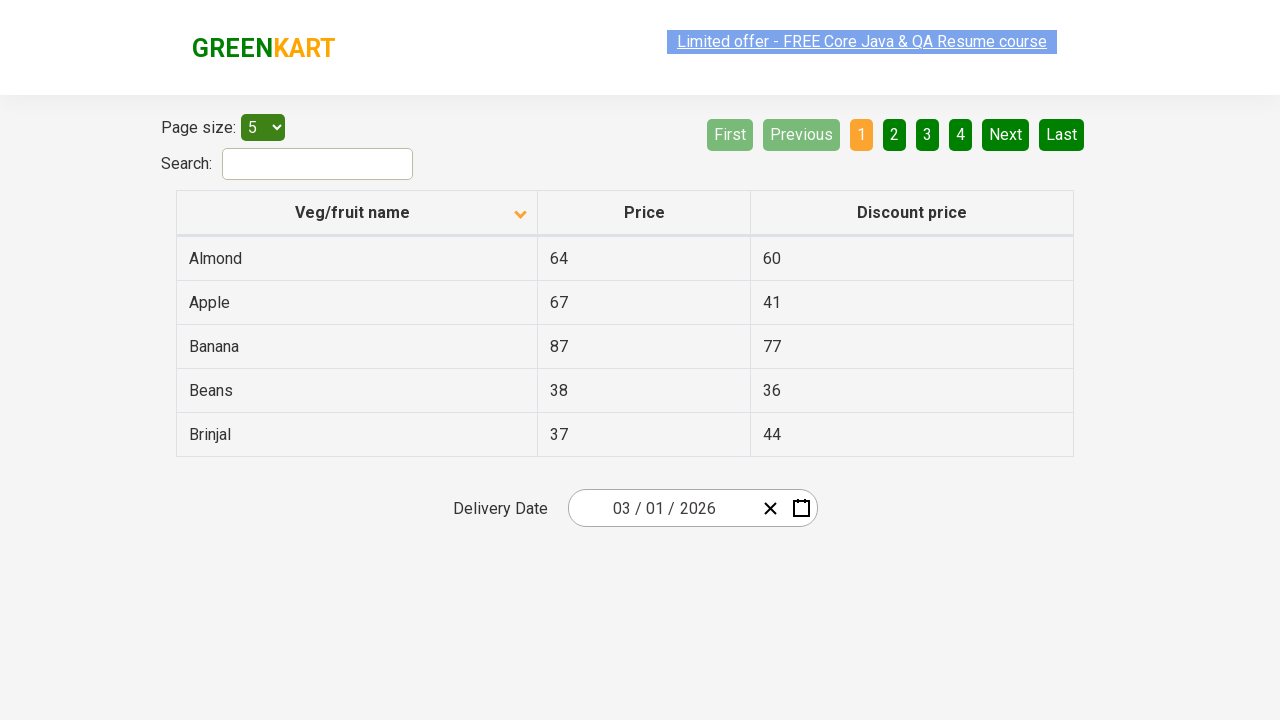

Retrieved items from page 1
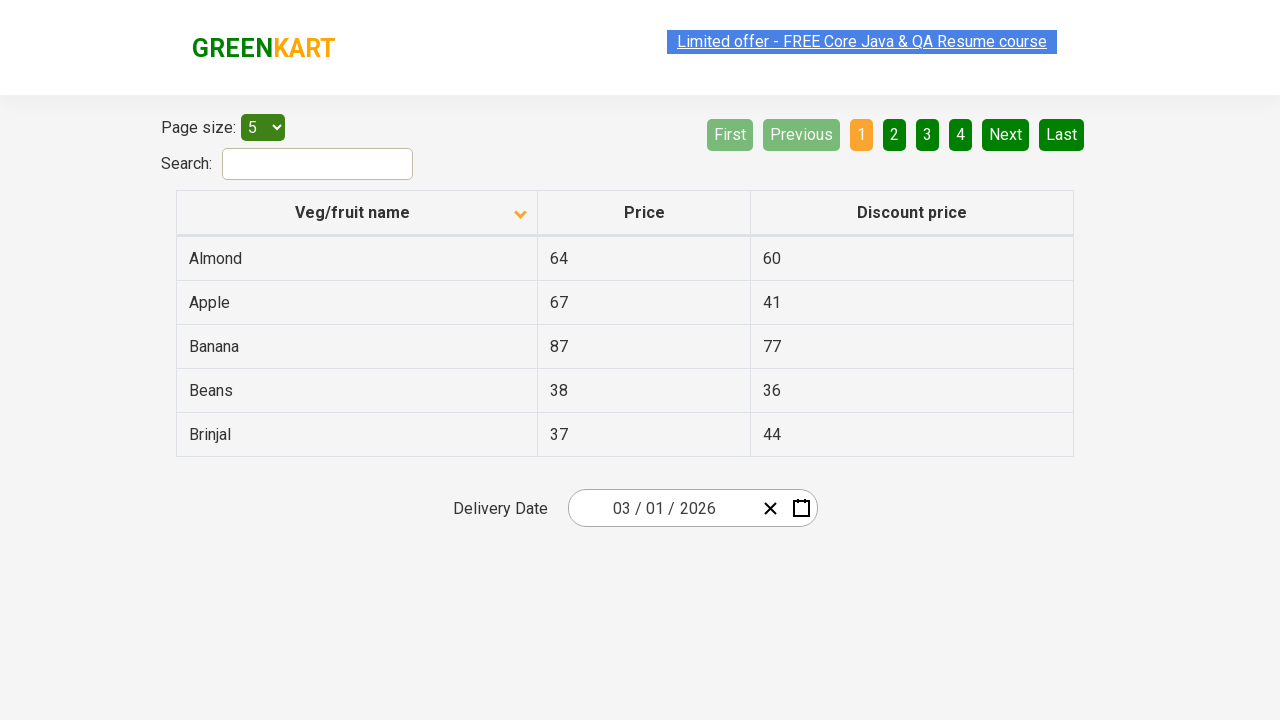

Clicked Next button to navigate to page 2 at (1006, 134) on [aria-label='Next']
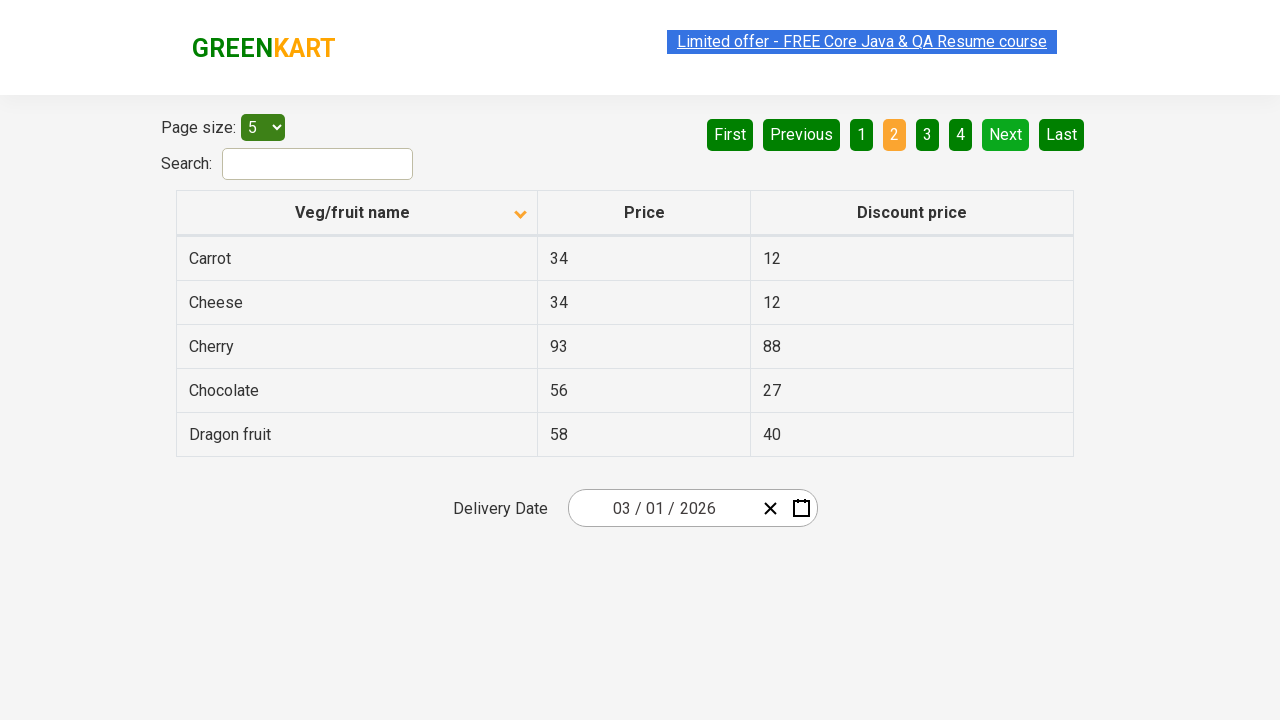

Waited for page transition
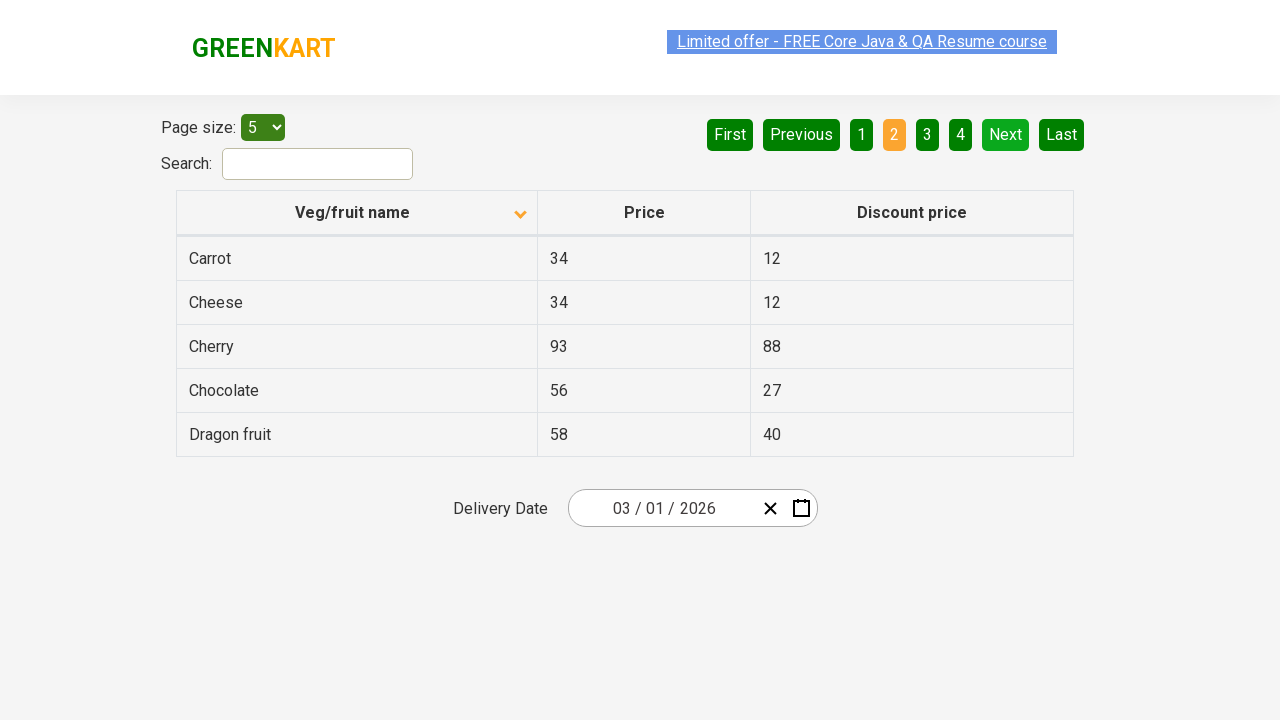

Retrieved items from page 2
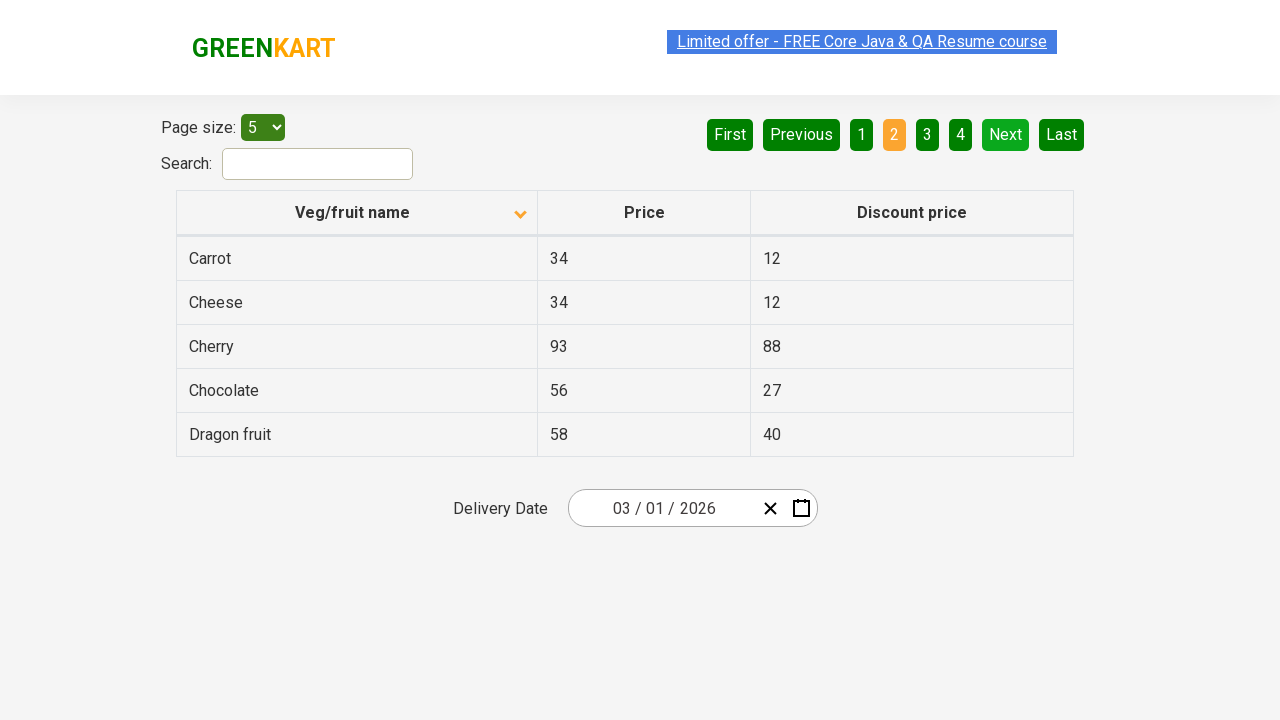

Clicked Next button to navigate to page 3 at (1006, 134) on [aria-label='Next']
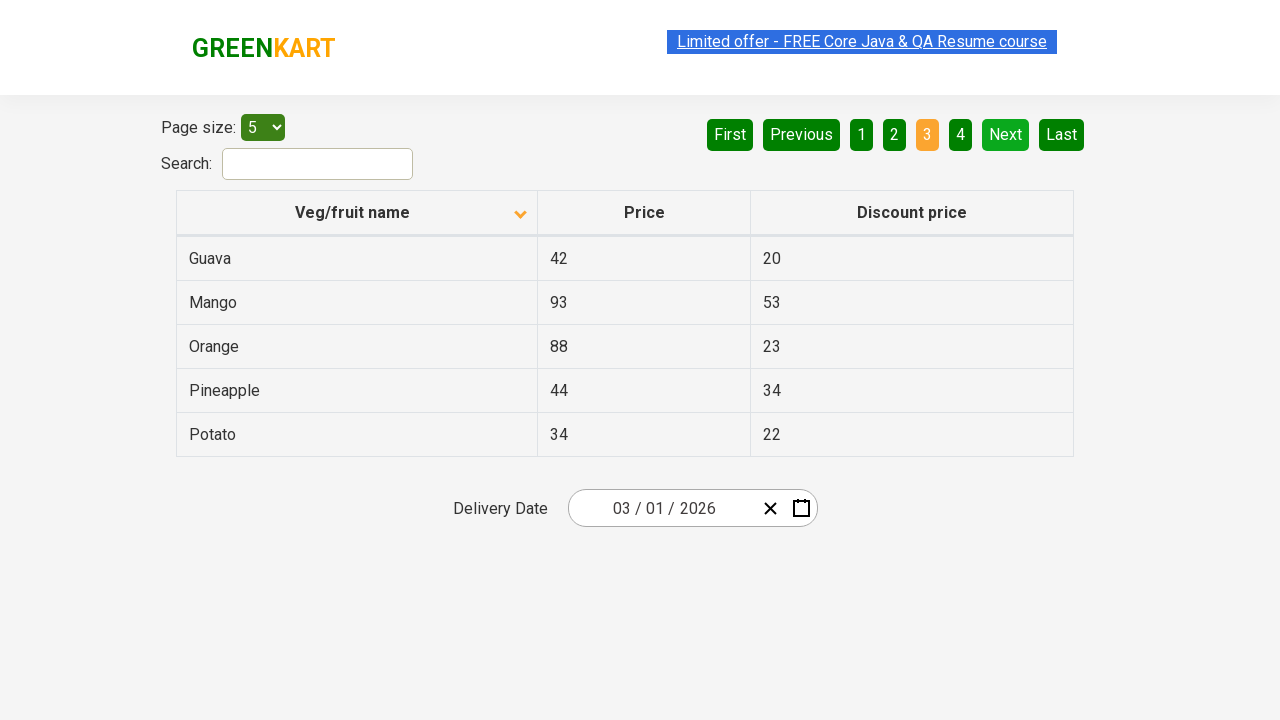

Waited for page transition
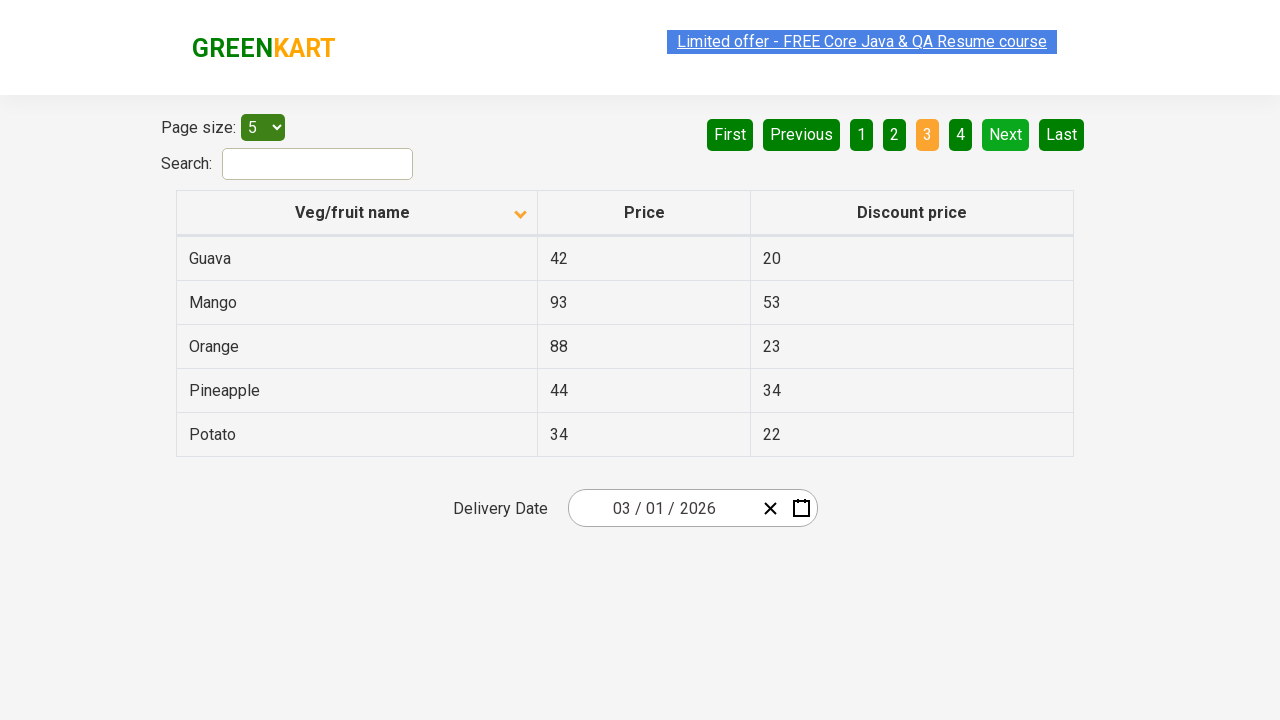

Retrieved items from page 3
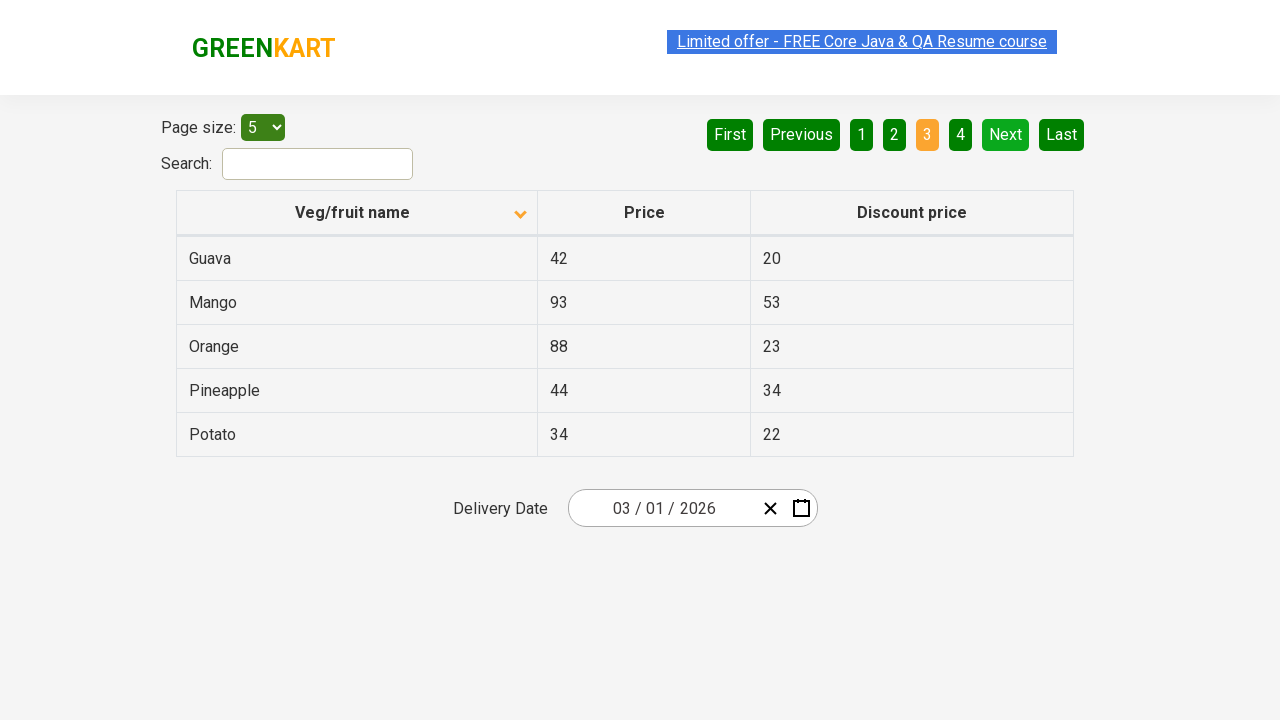

Clicked Next button to navigate to page 4 at (1006, 134) on [aria-label='Next']
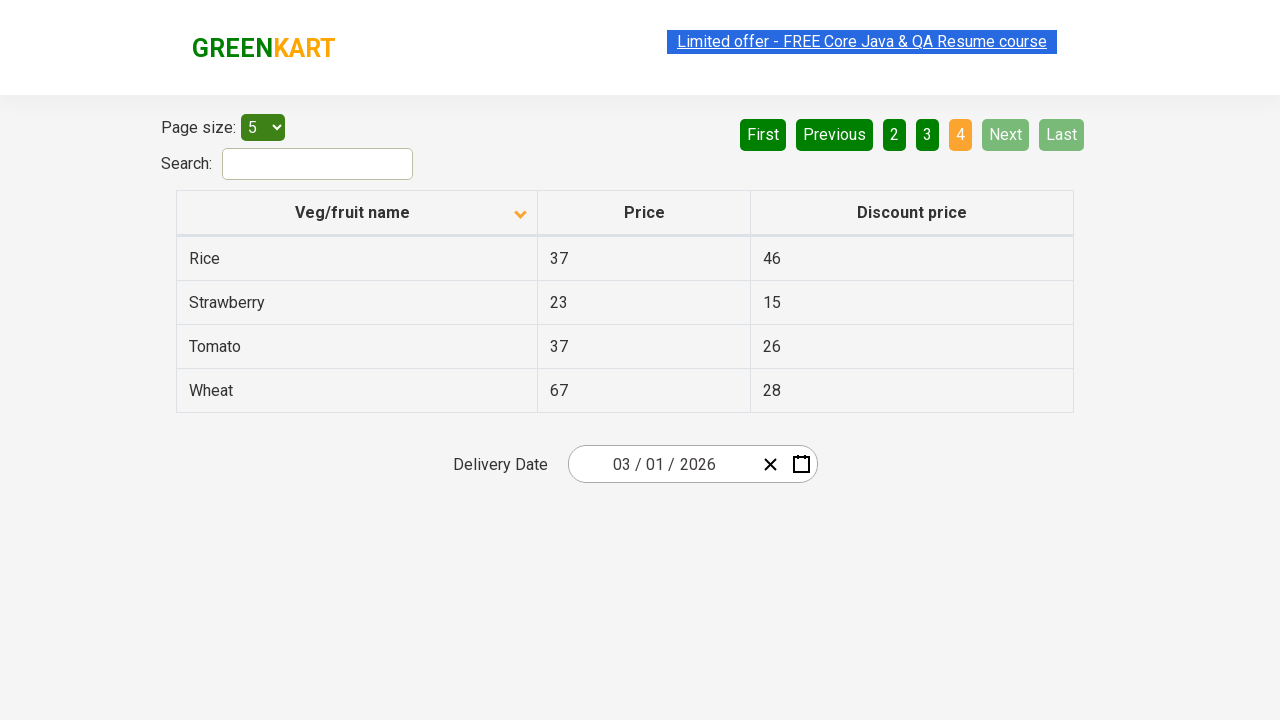

Waited for page transition
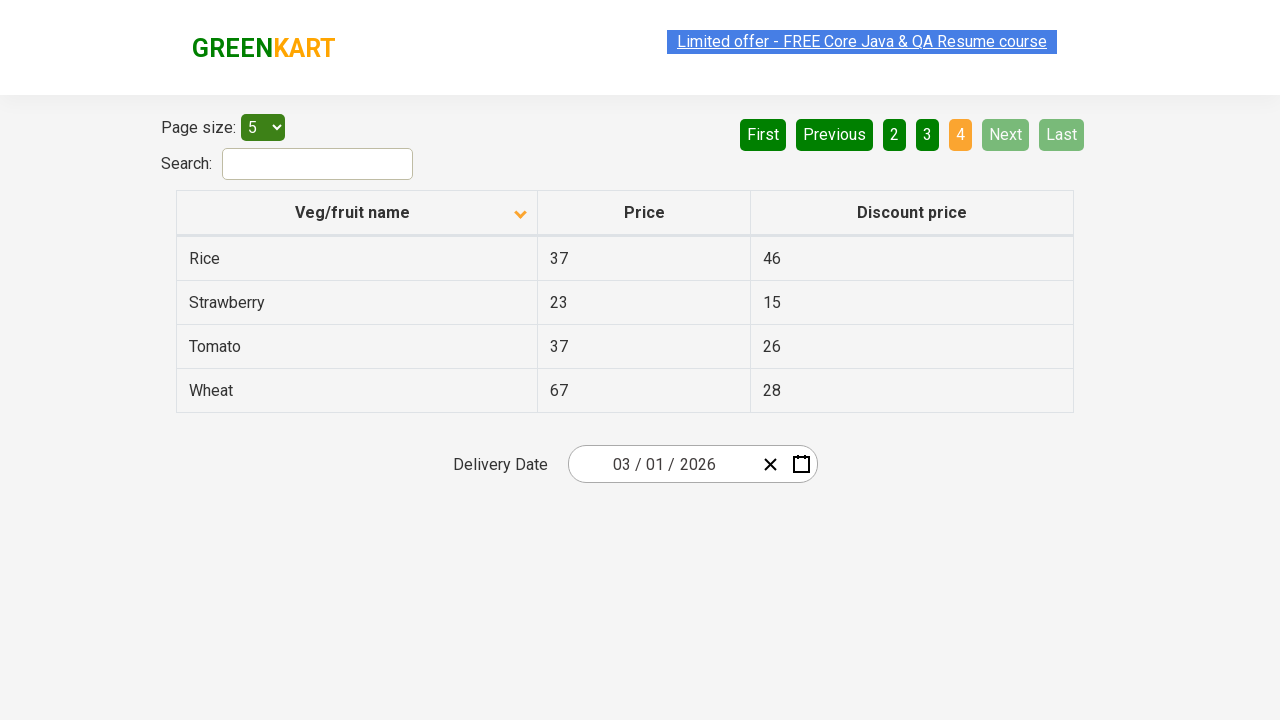

Retrieved items from page 4
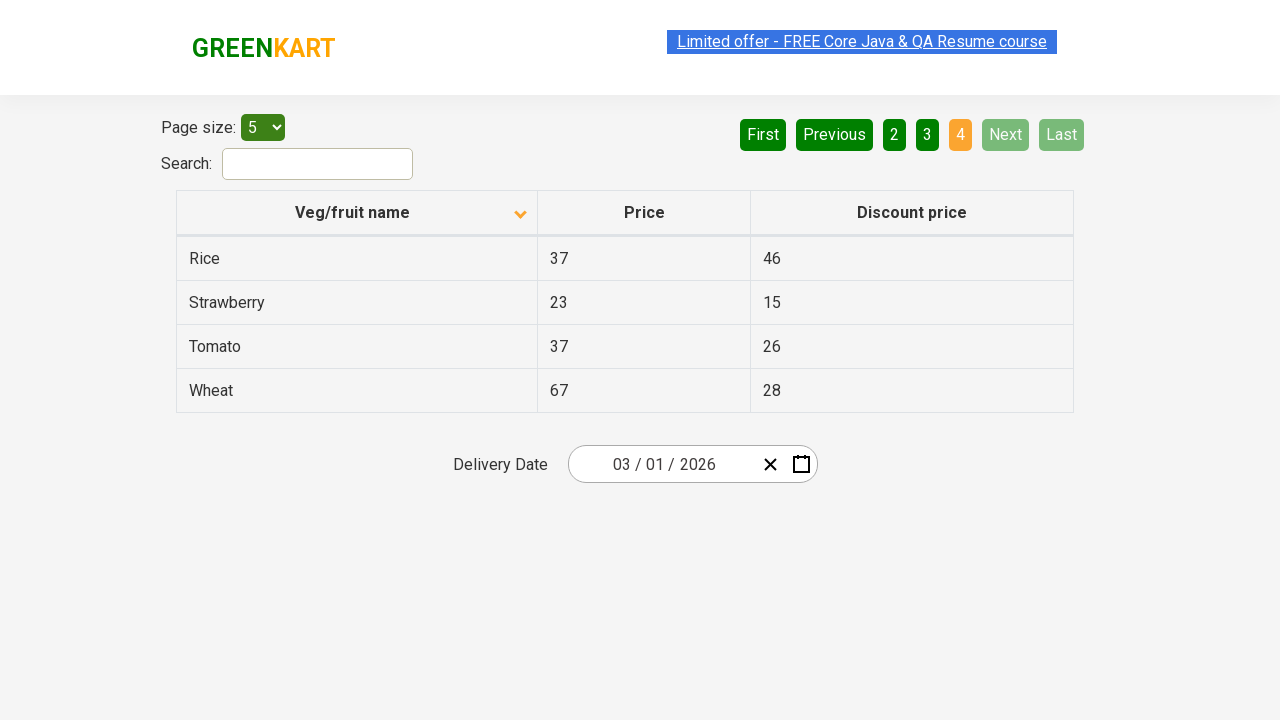

Found Rice item on page 4: ['Rice']
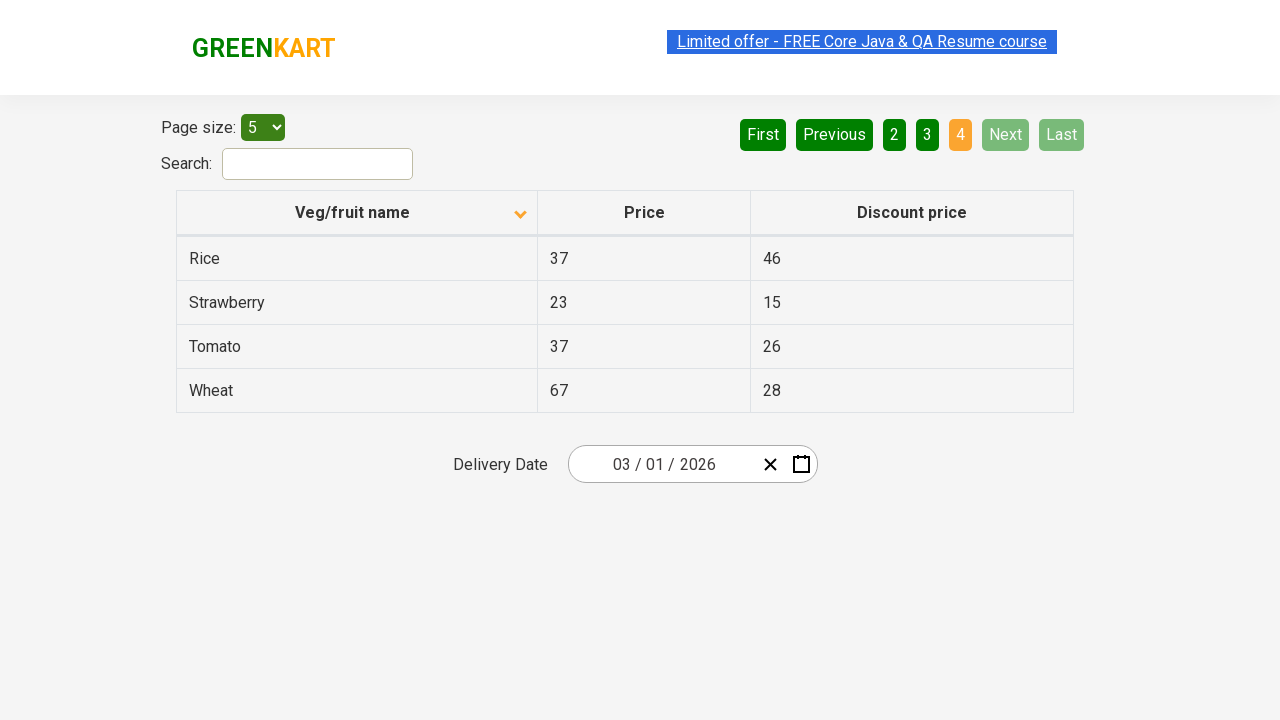

Verified Rice item was found within pagination limit
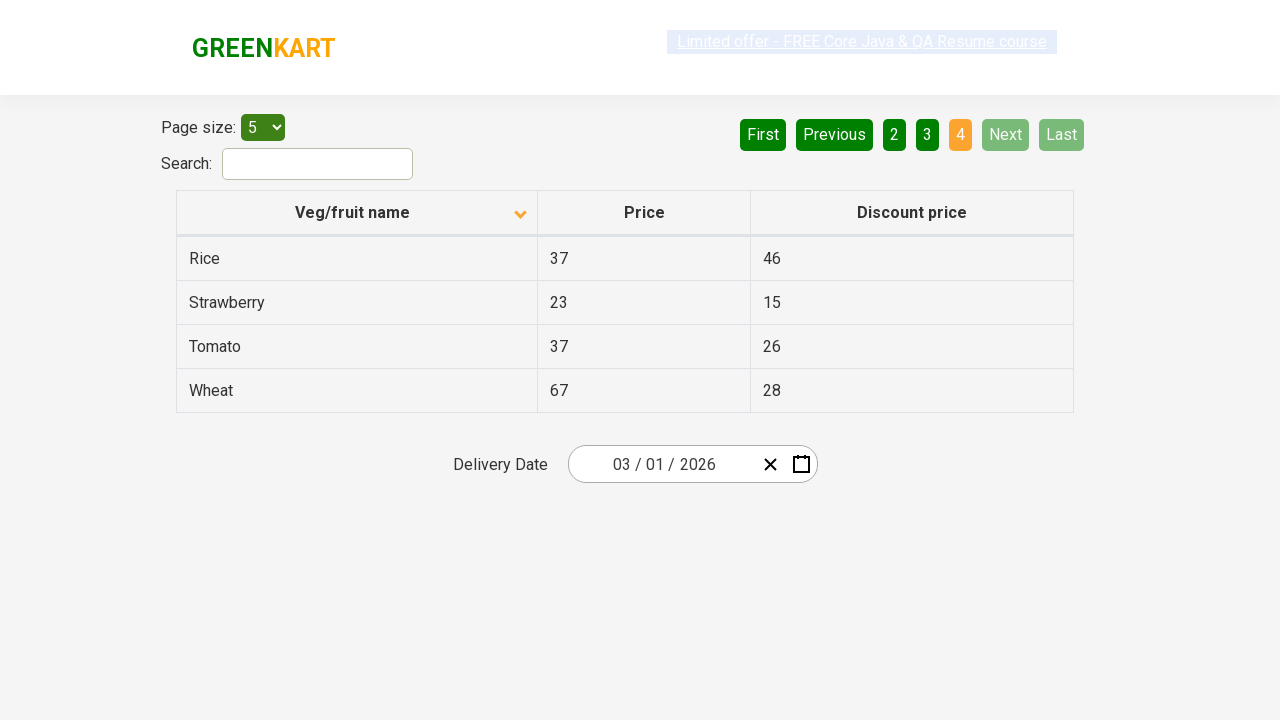

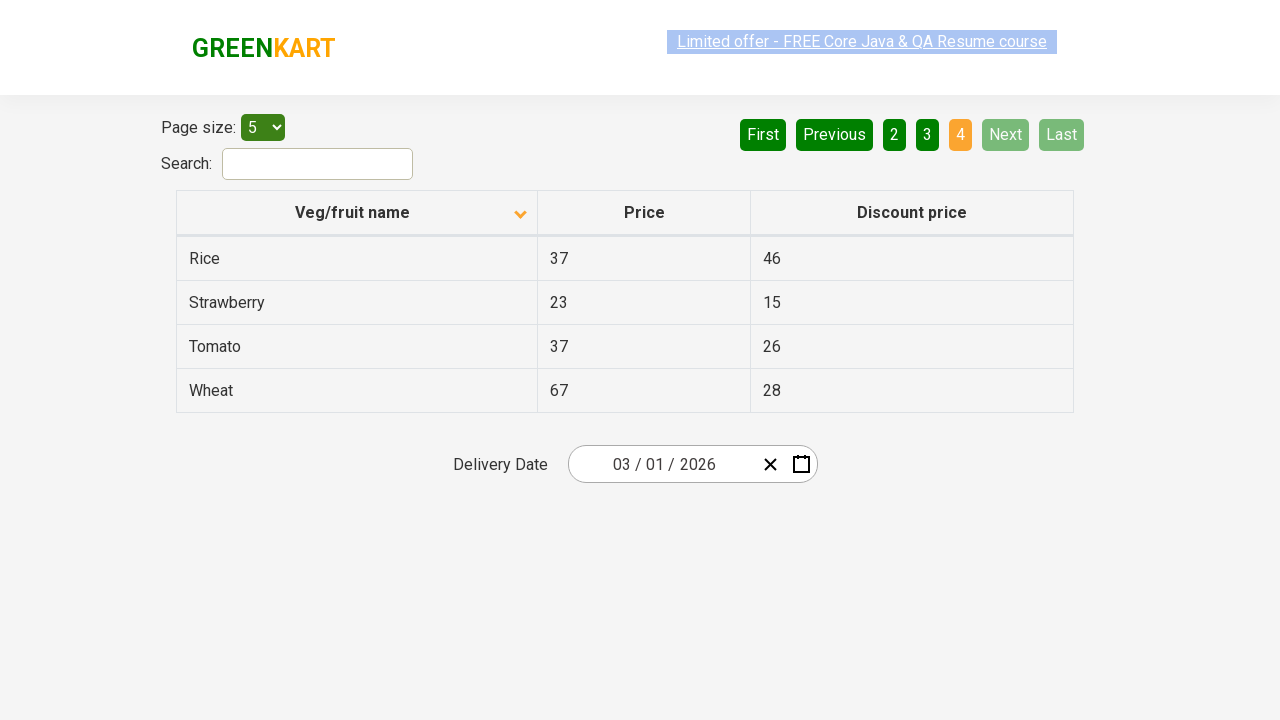